Tests that the Cal.com team-rick test-event embed page loads with calendar navigation controls

Starting URL: https://i.cal.com/team-rick/test-event/embed

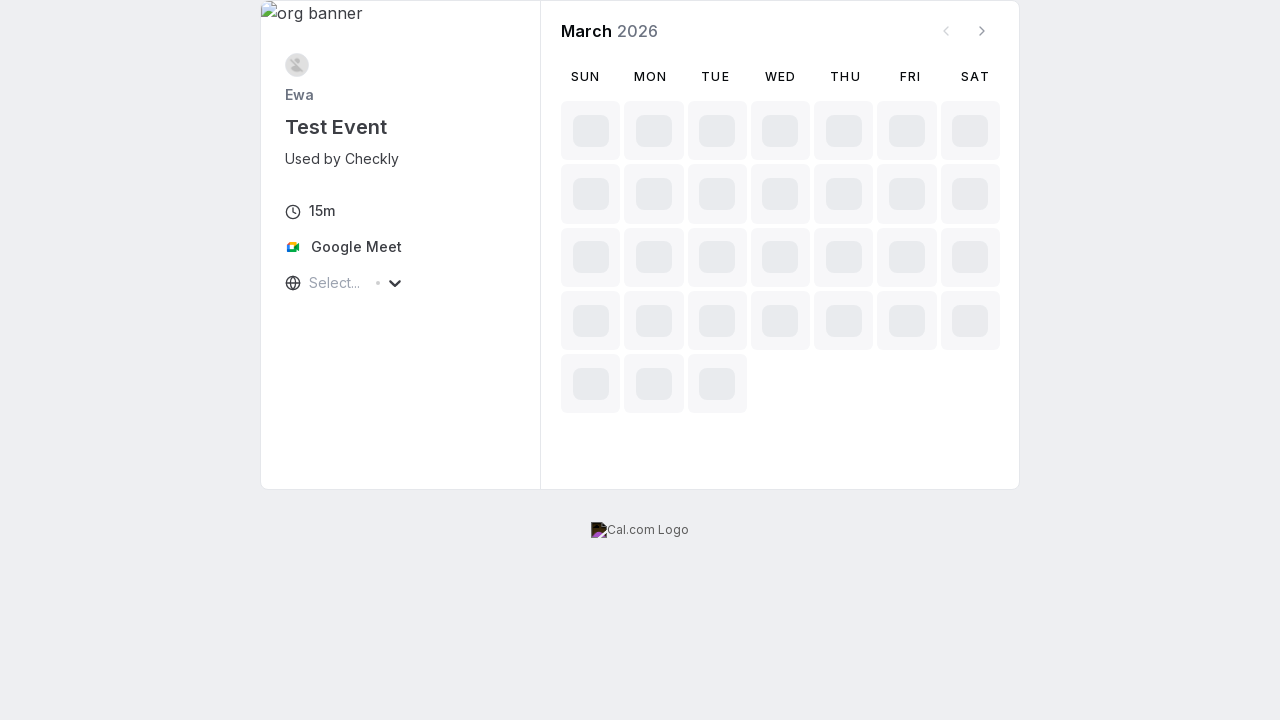

Waited for decrement month button to be visible
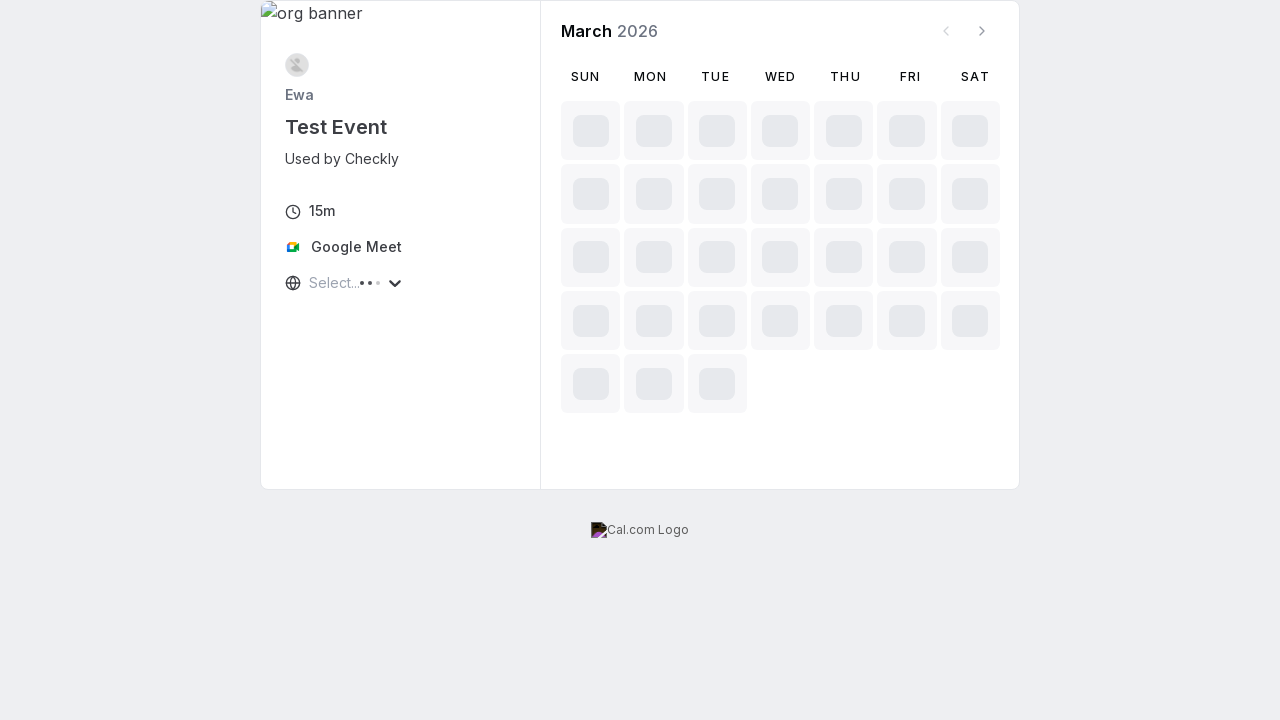

Waited for increment month button to be visible
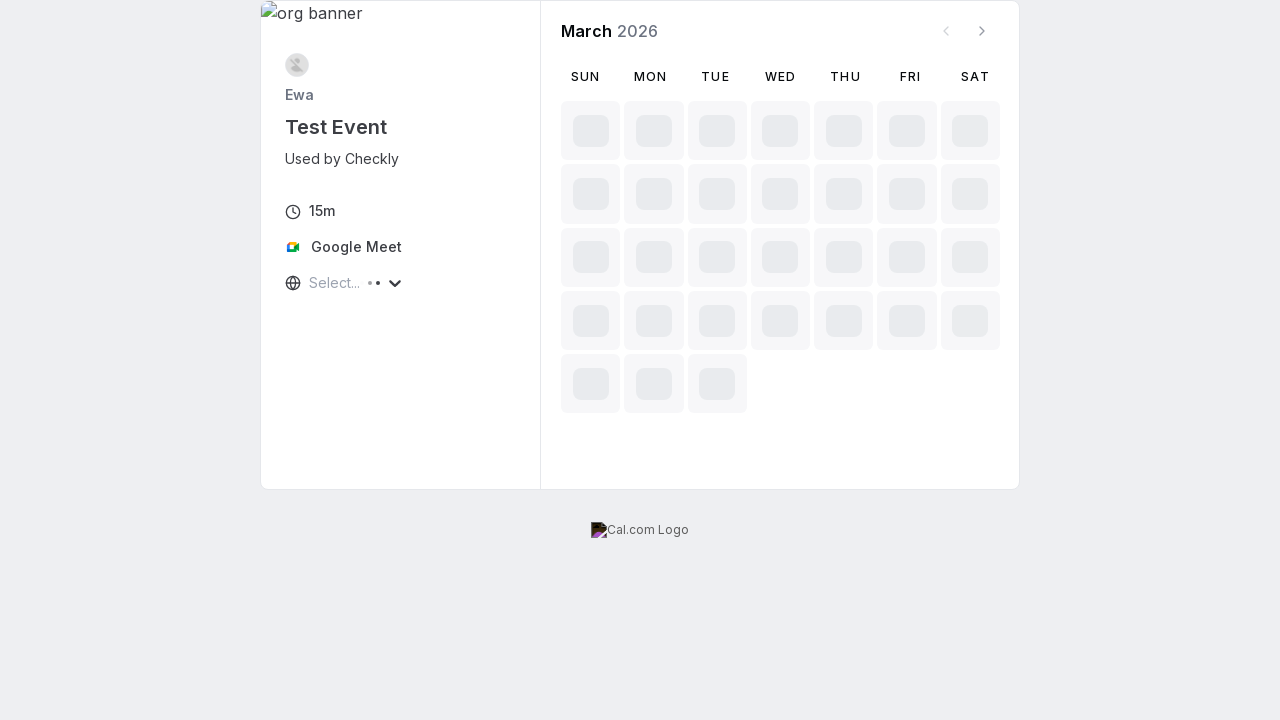

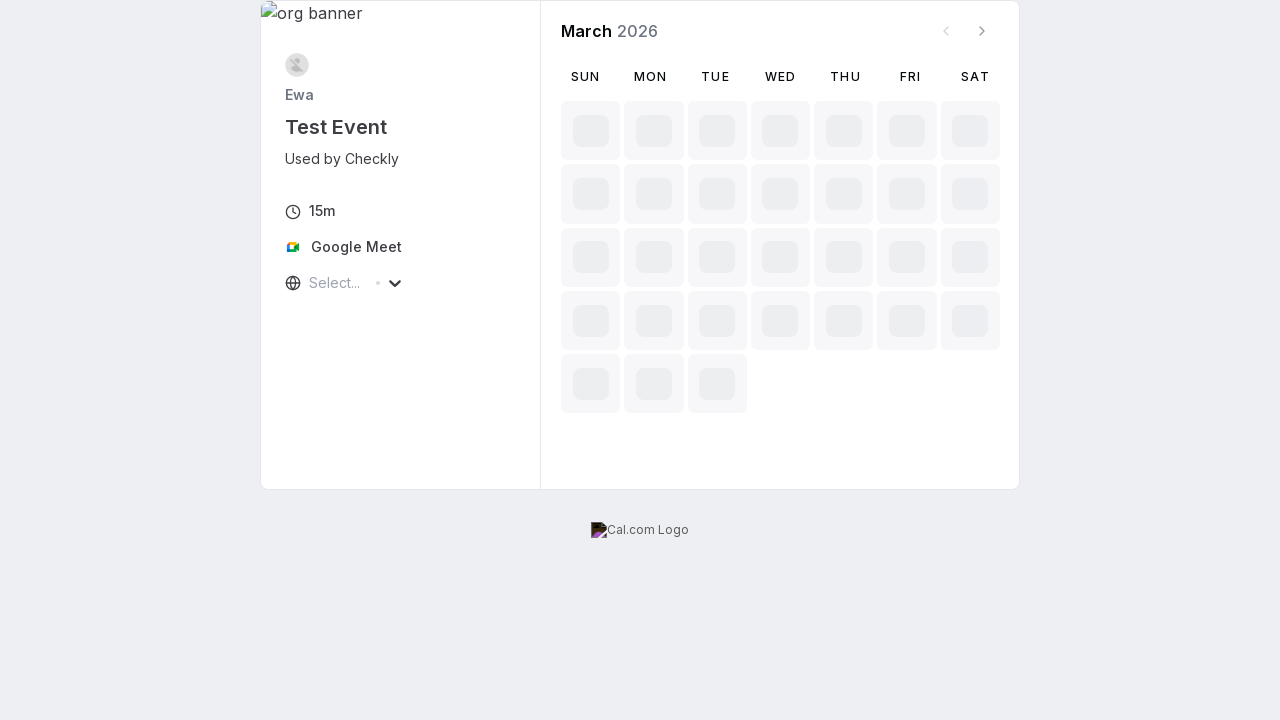